Tests drag and drop functionality on jQuery UI demo page by dragging an element into a droppable area

Starting URL: https://jqueryui.com/droppable/

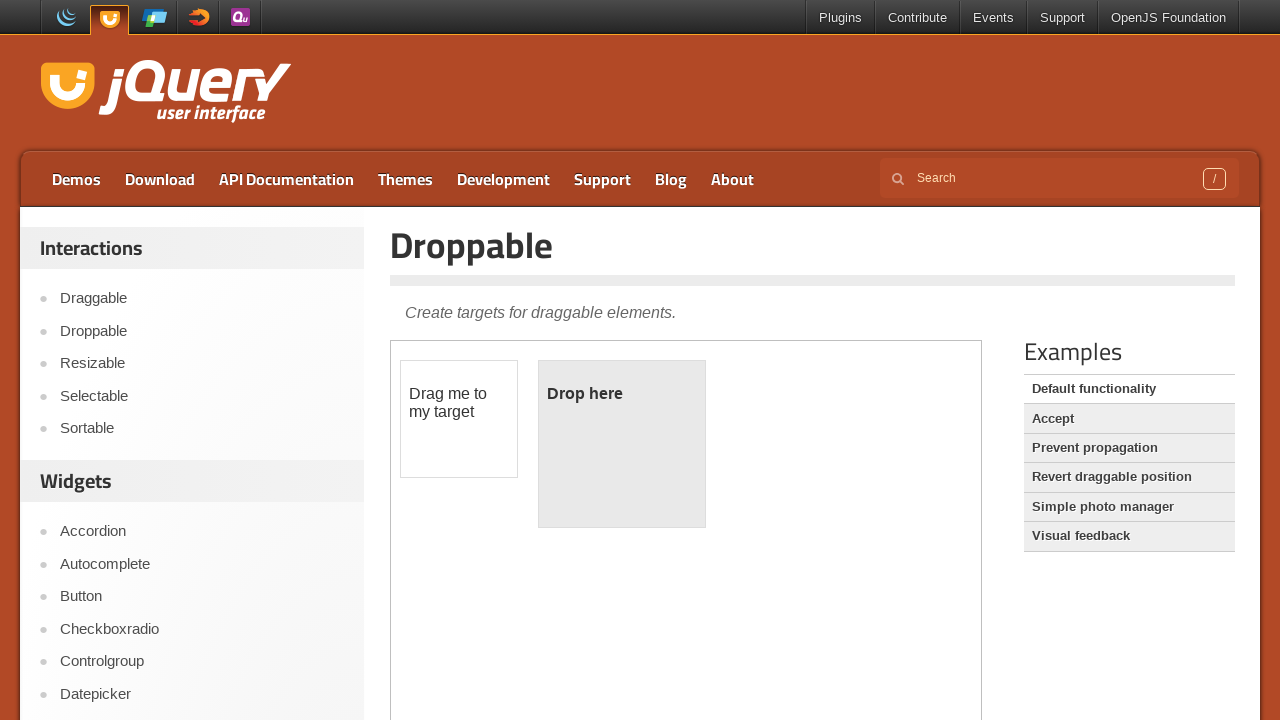

Located the demo iframe
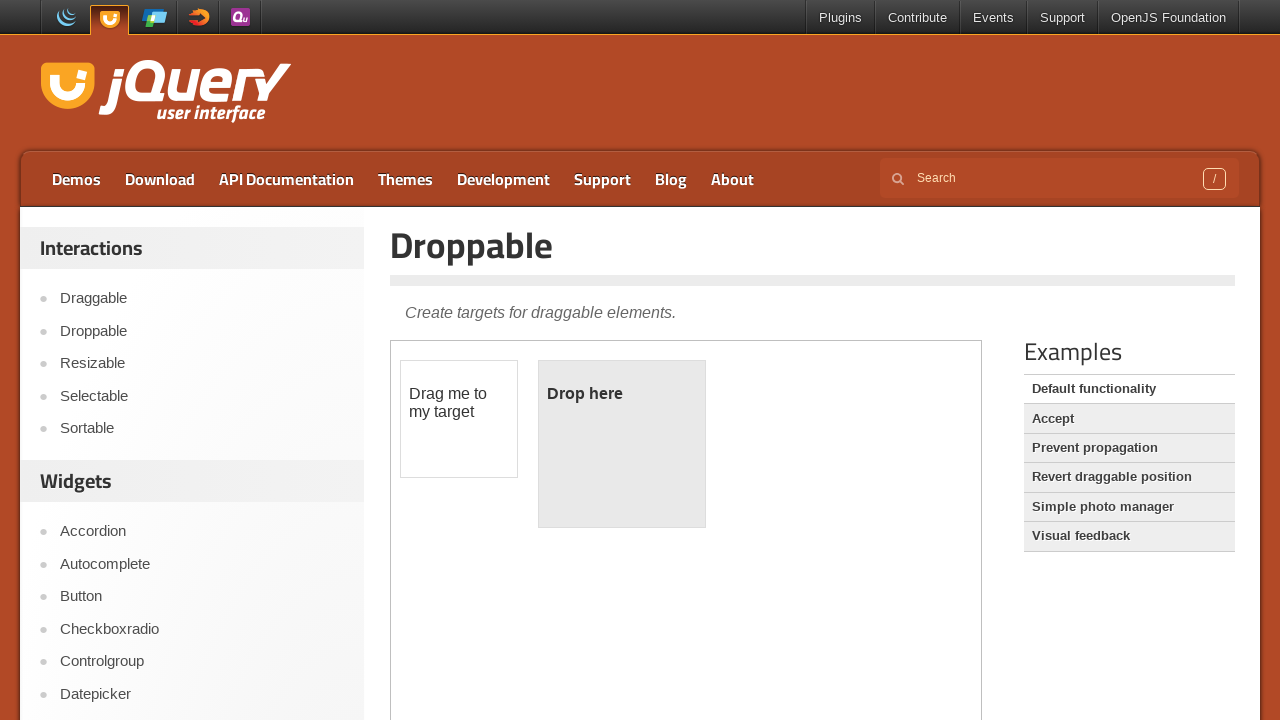

Located the draggable element
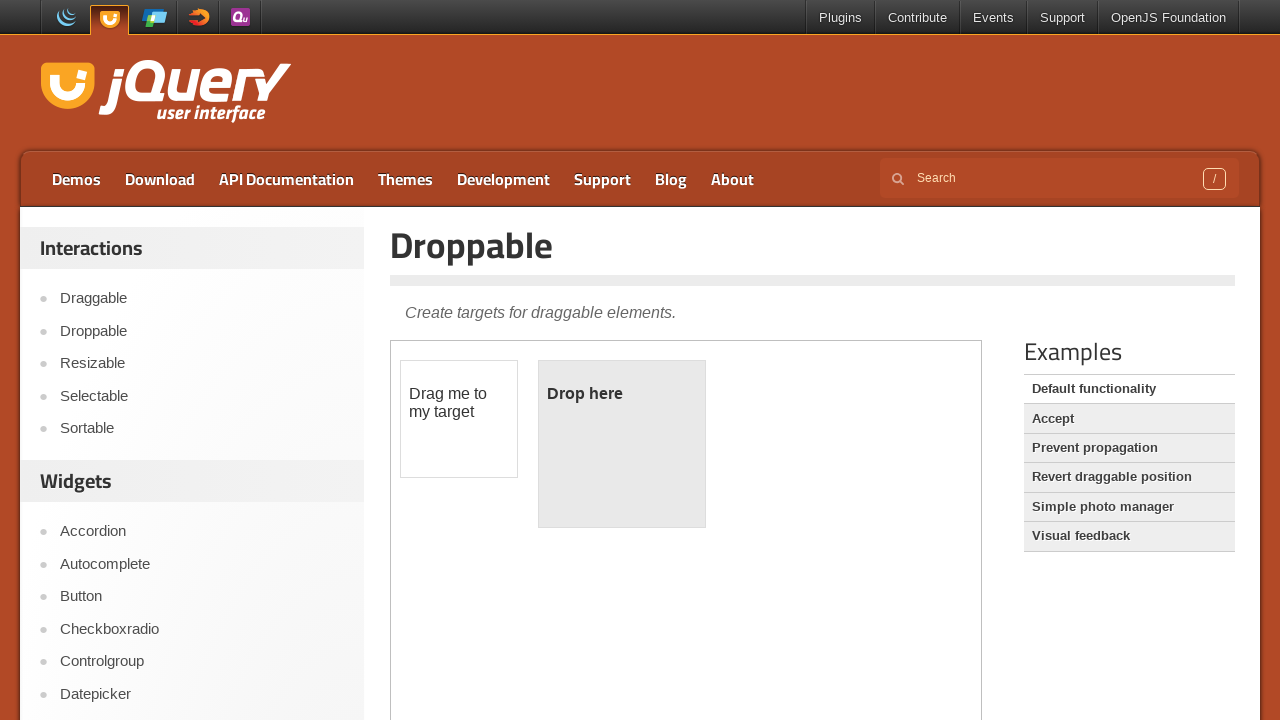

Located the droppable element
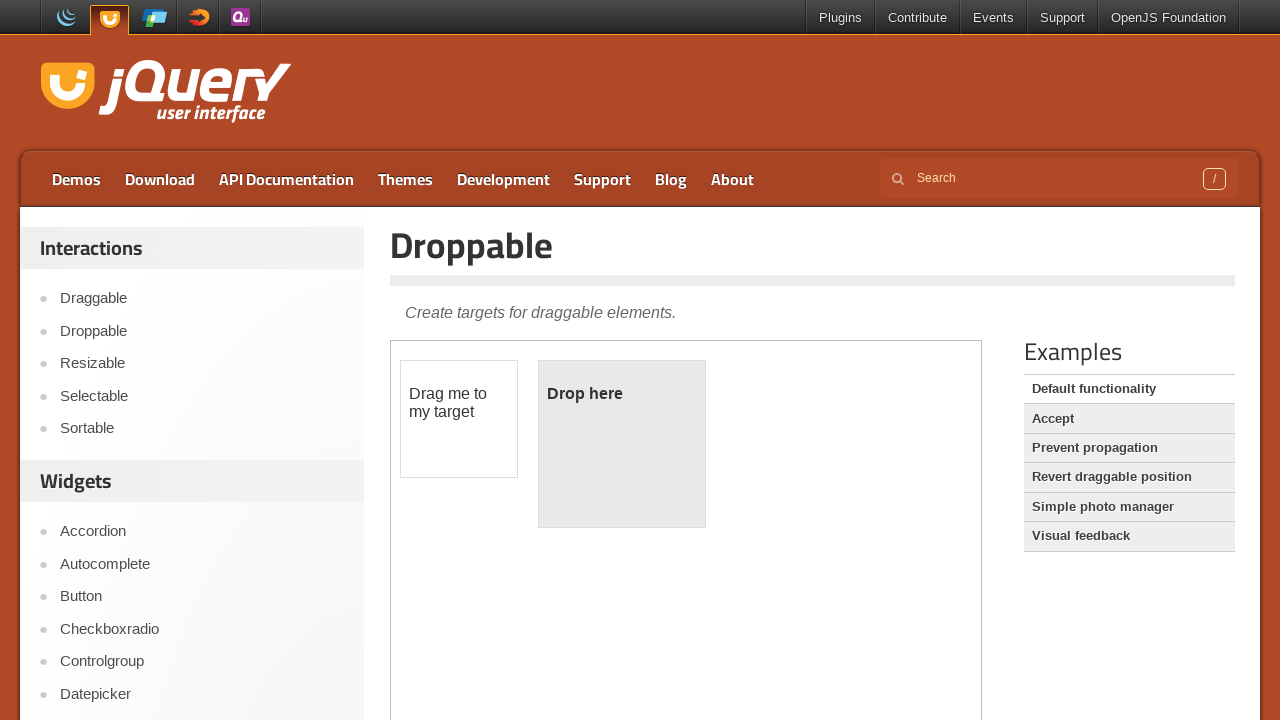

Dragged the draggable element into the droppable area at (622, 444)
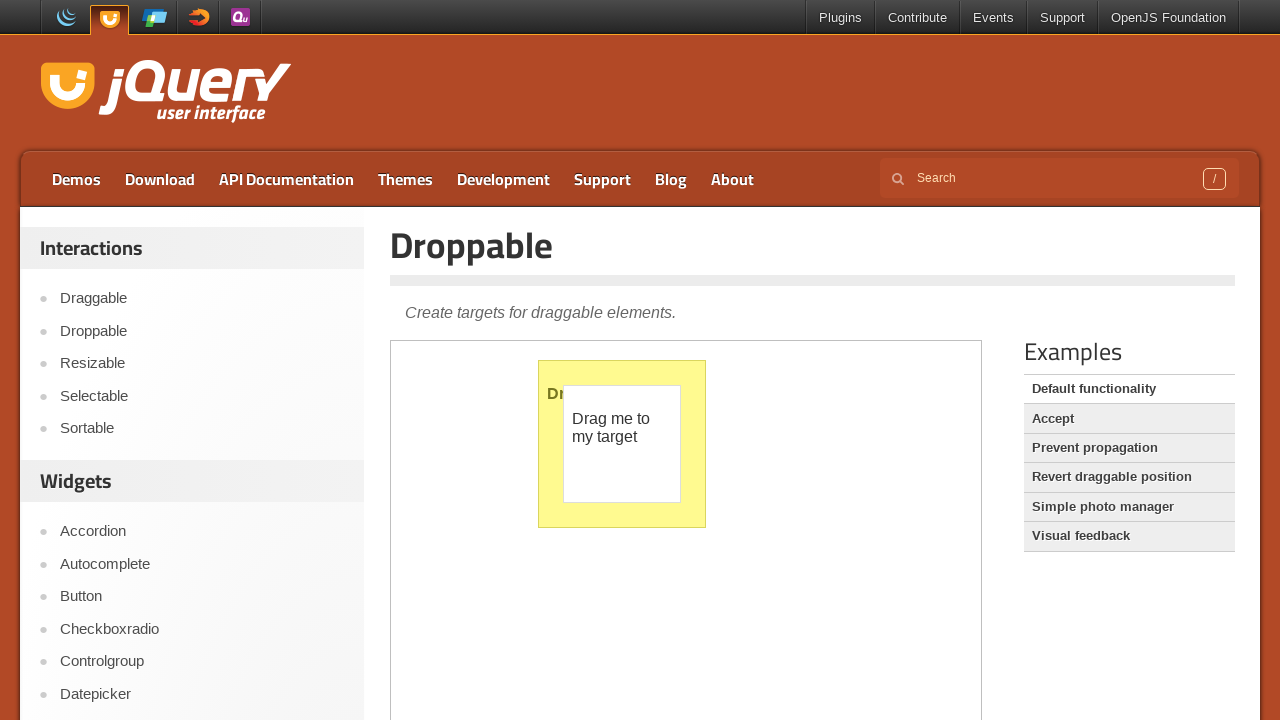

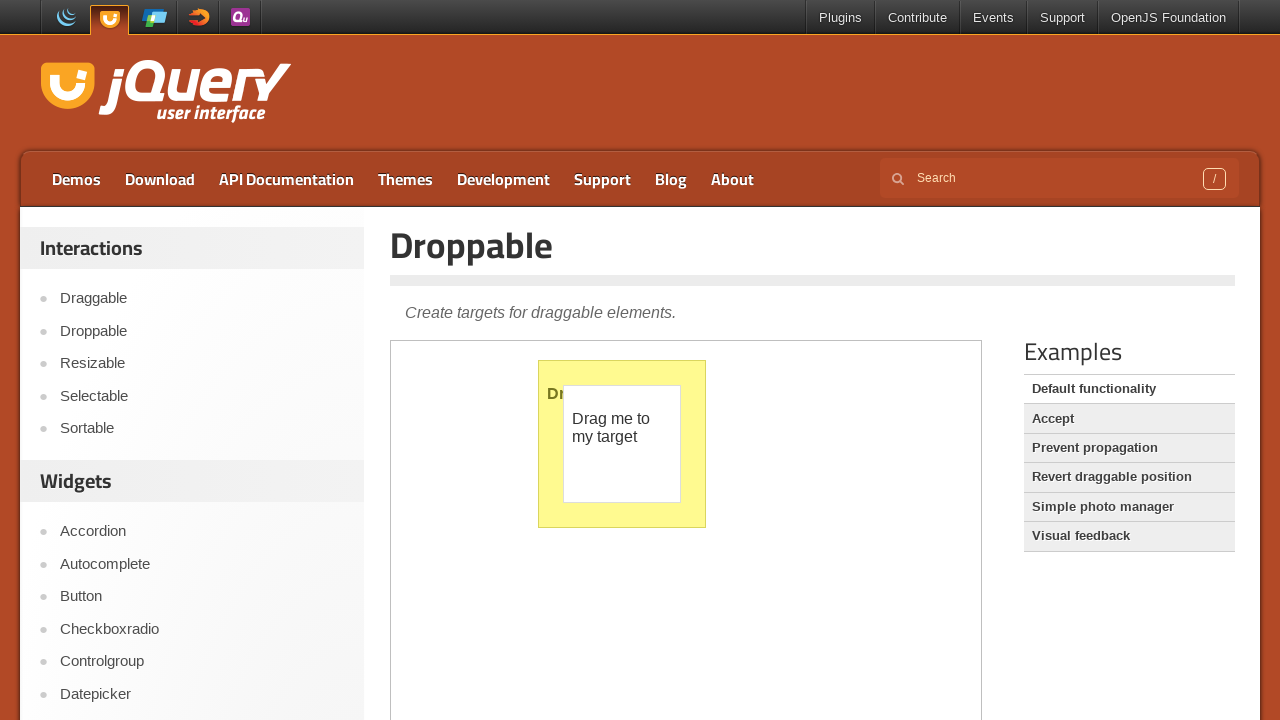